Navigates to a search engines directory page and verifies that h2 heading elements are present on the page.

Starting URL: https://start.me/p/b56G5Q/search-engines

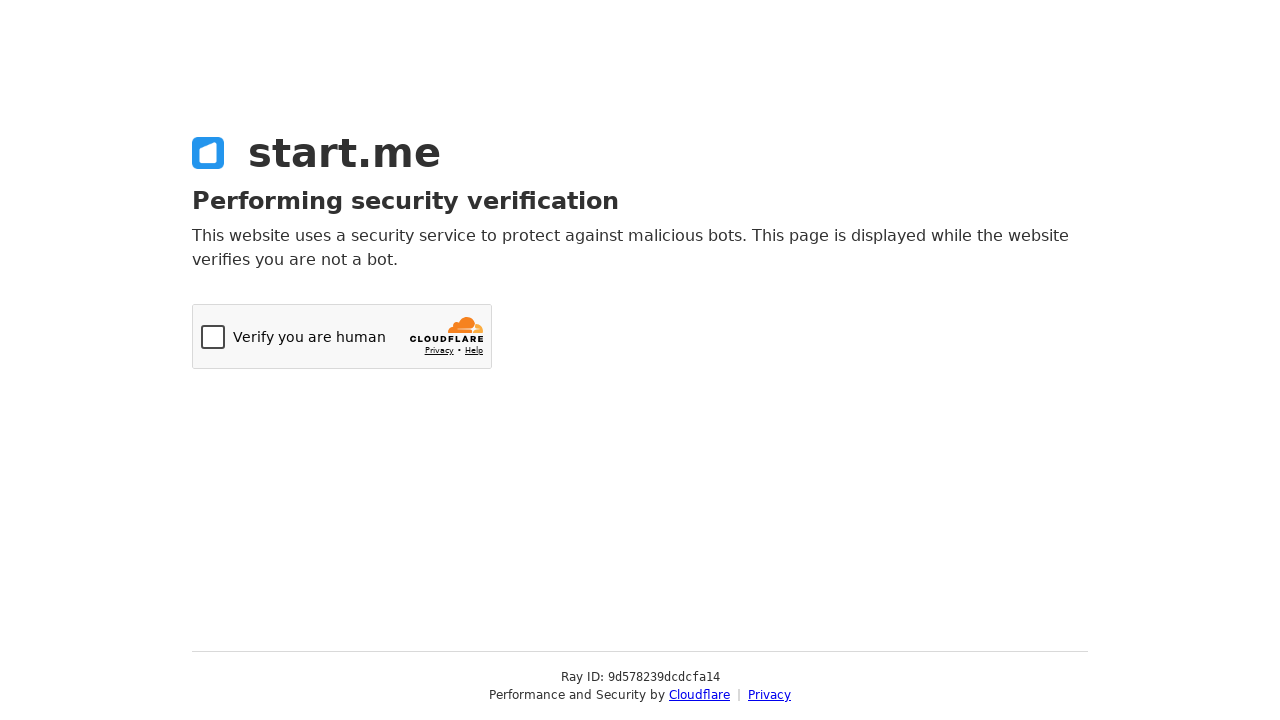

Navigated to search engines directory page
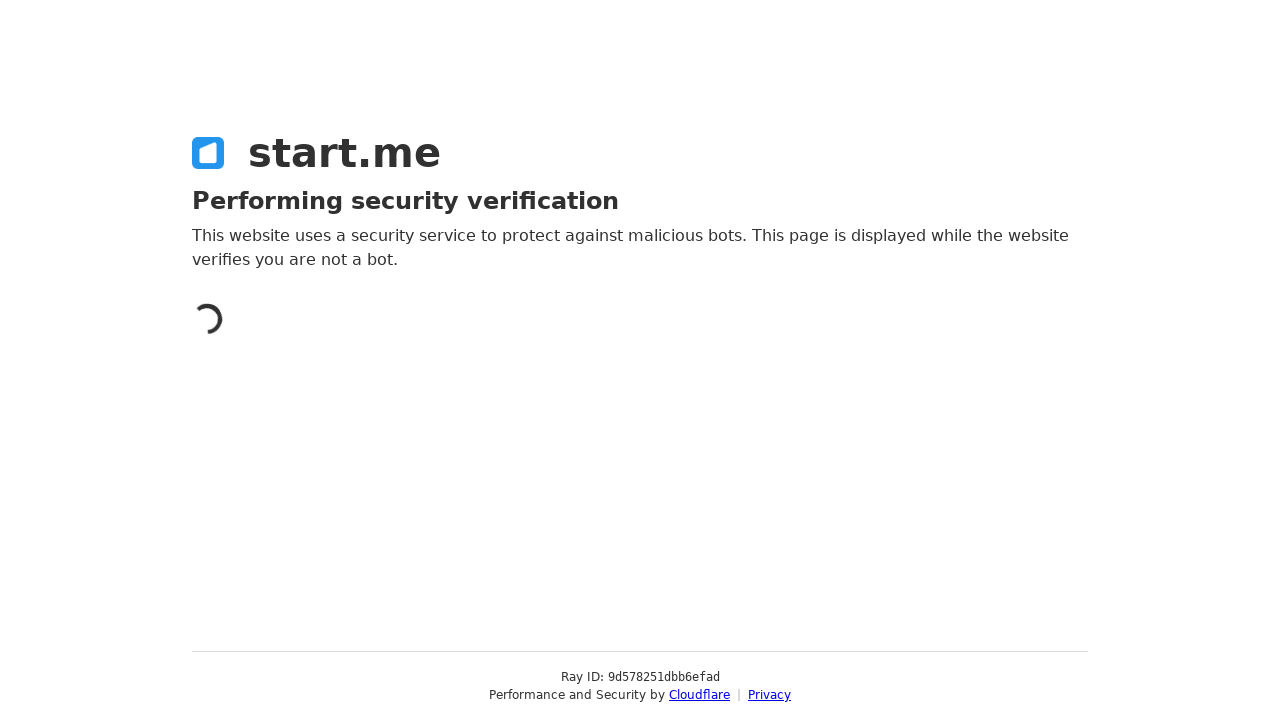

H2 elements loaded on the page
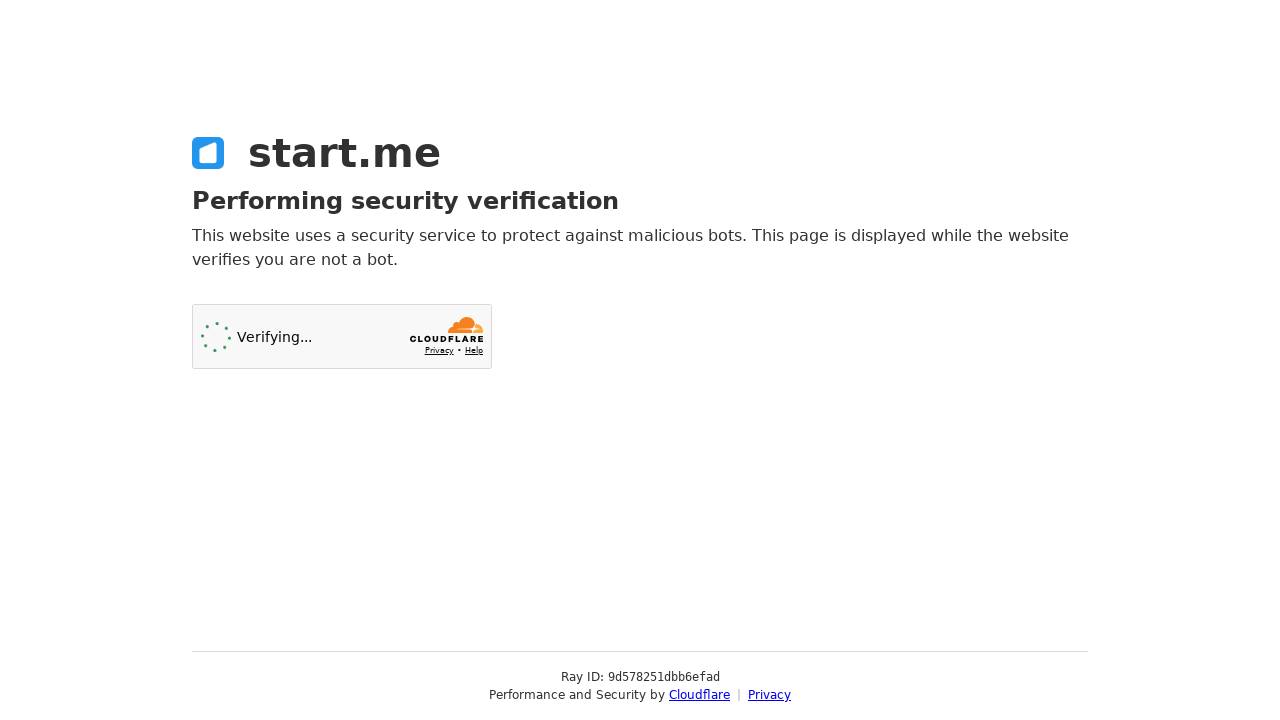

Located h2 elements on the page
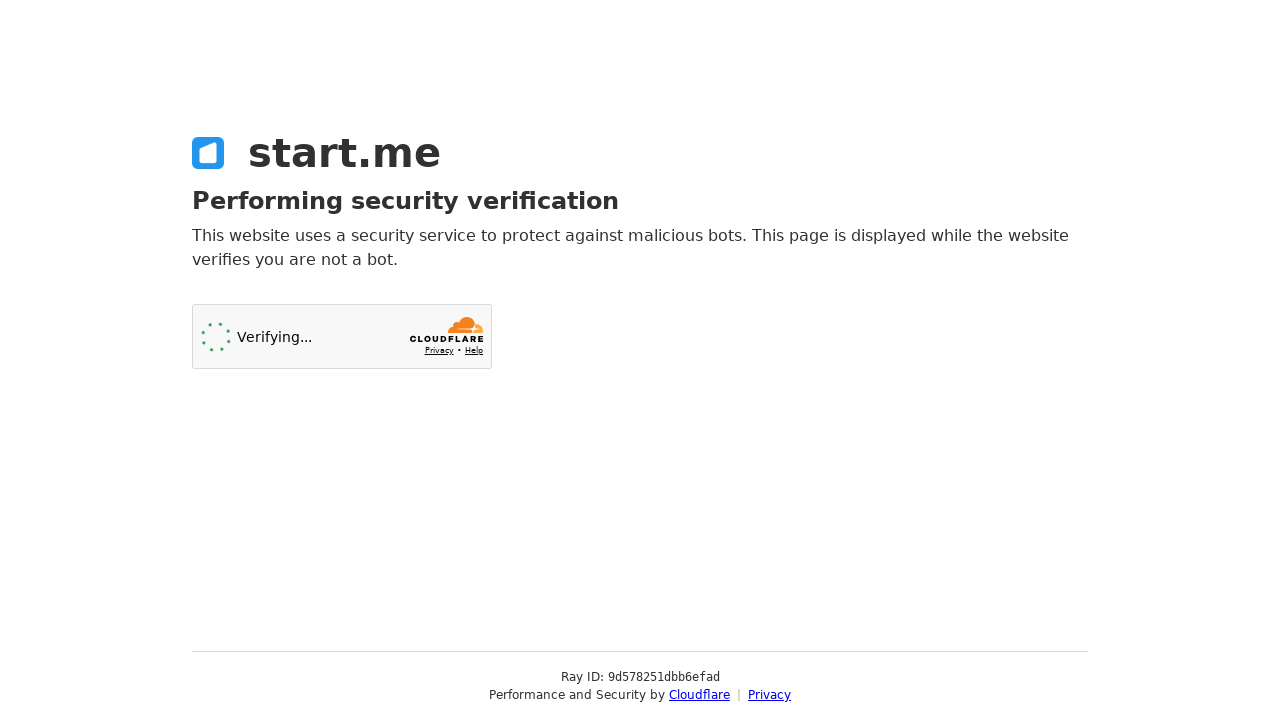

First h2 element is visible, confirming h2 headings are present
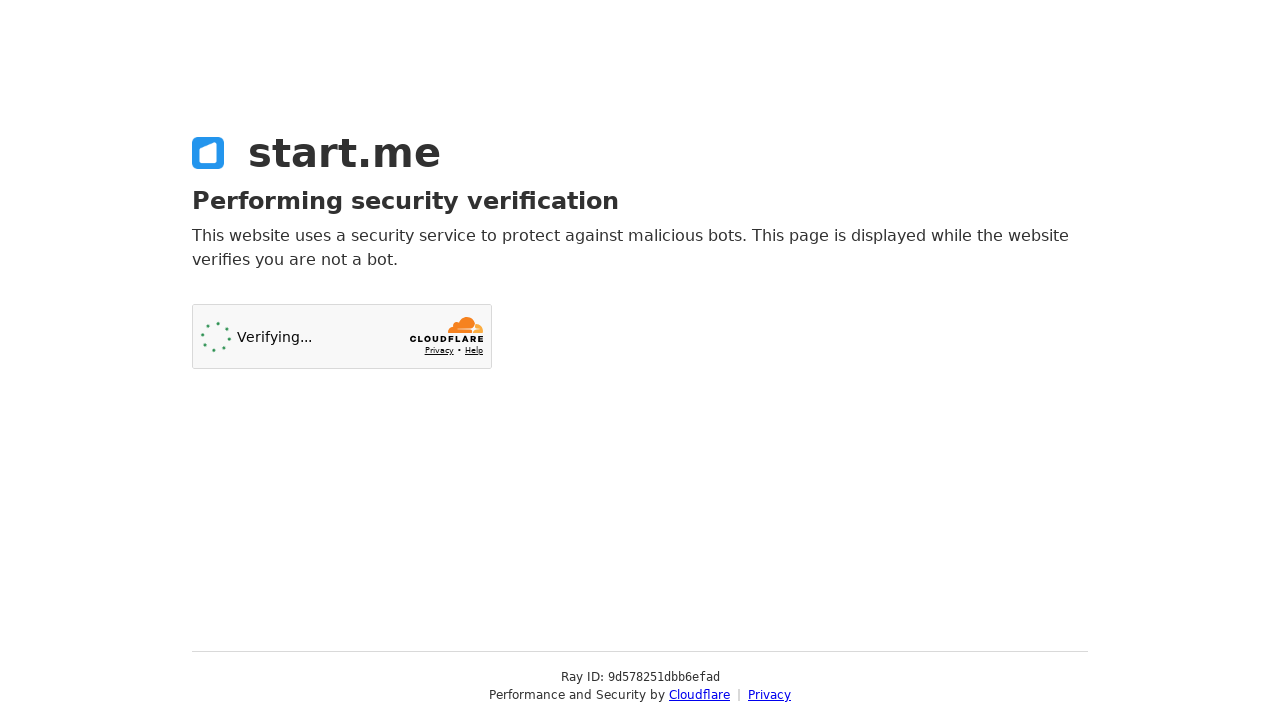

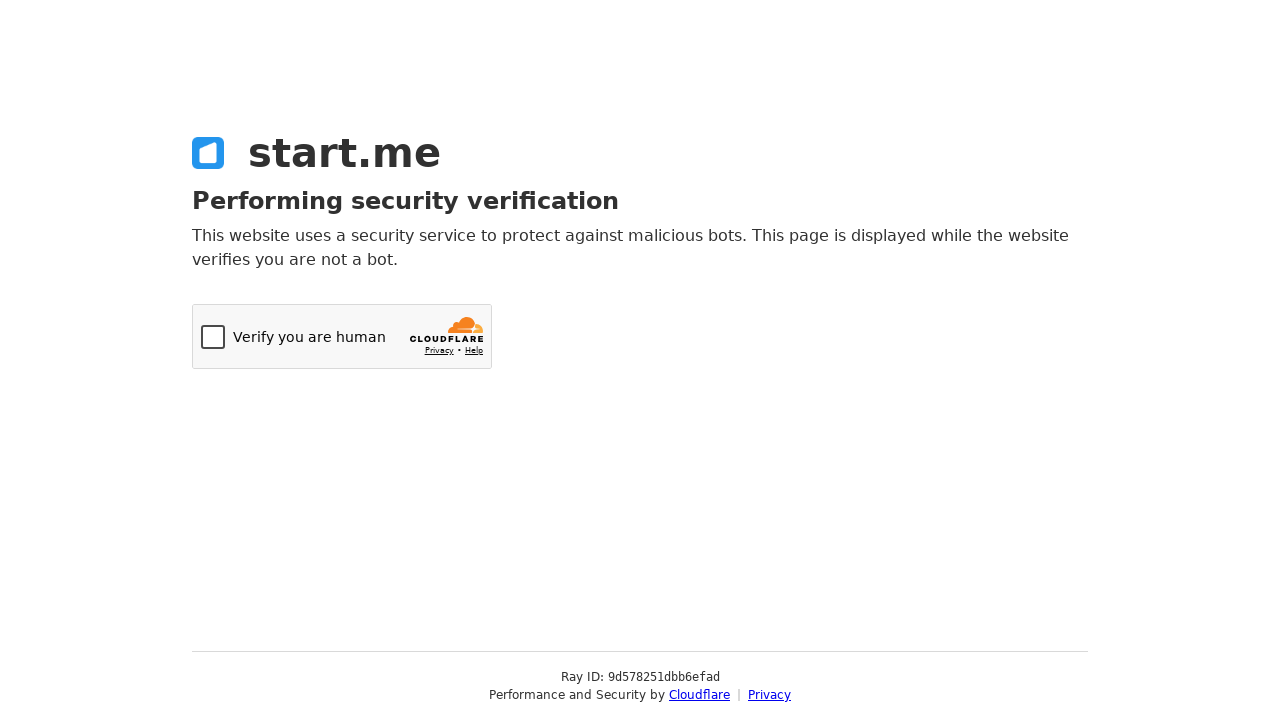